Tests browser window handling by clicking a button that opens a new tab and verifying content in the new tab

Starting URL: https://demoqa.com/browser-windows

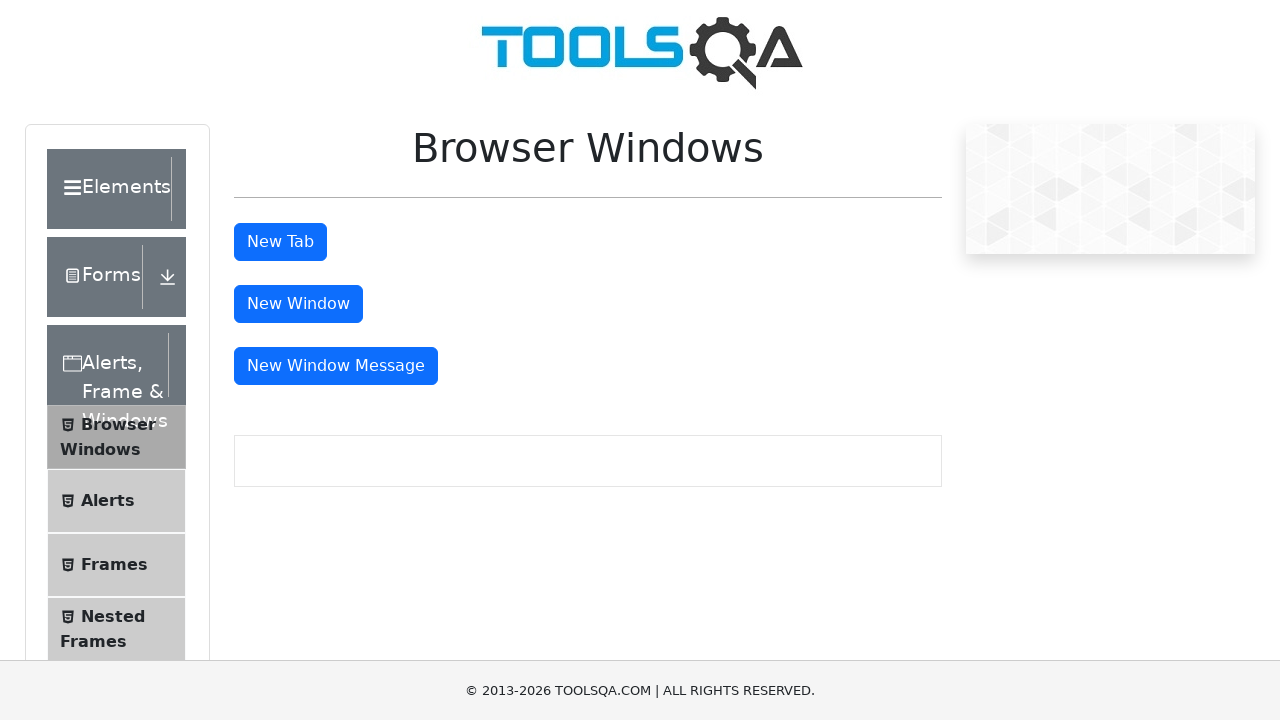

Set viewport size to 1920x1080
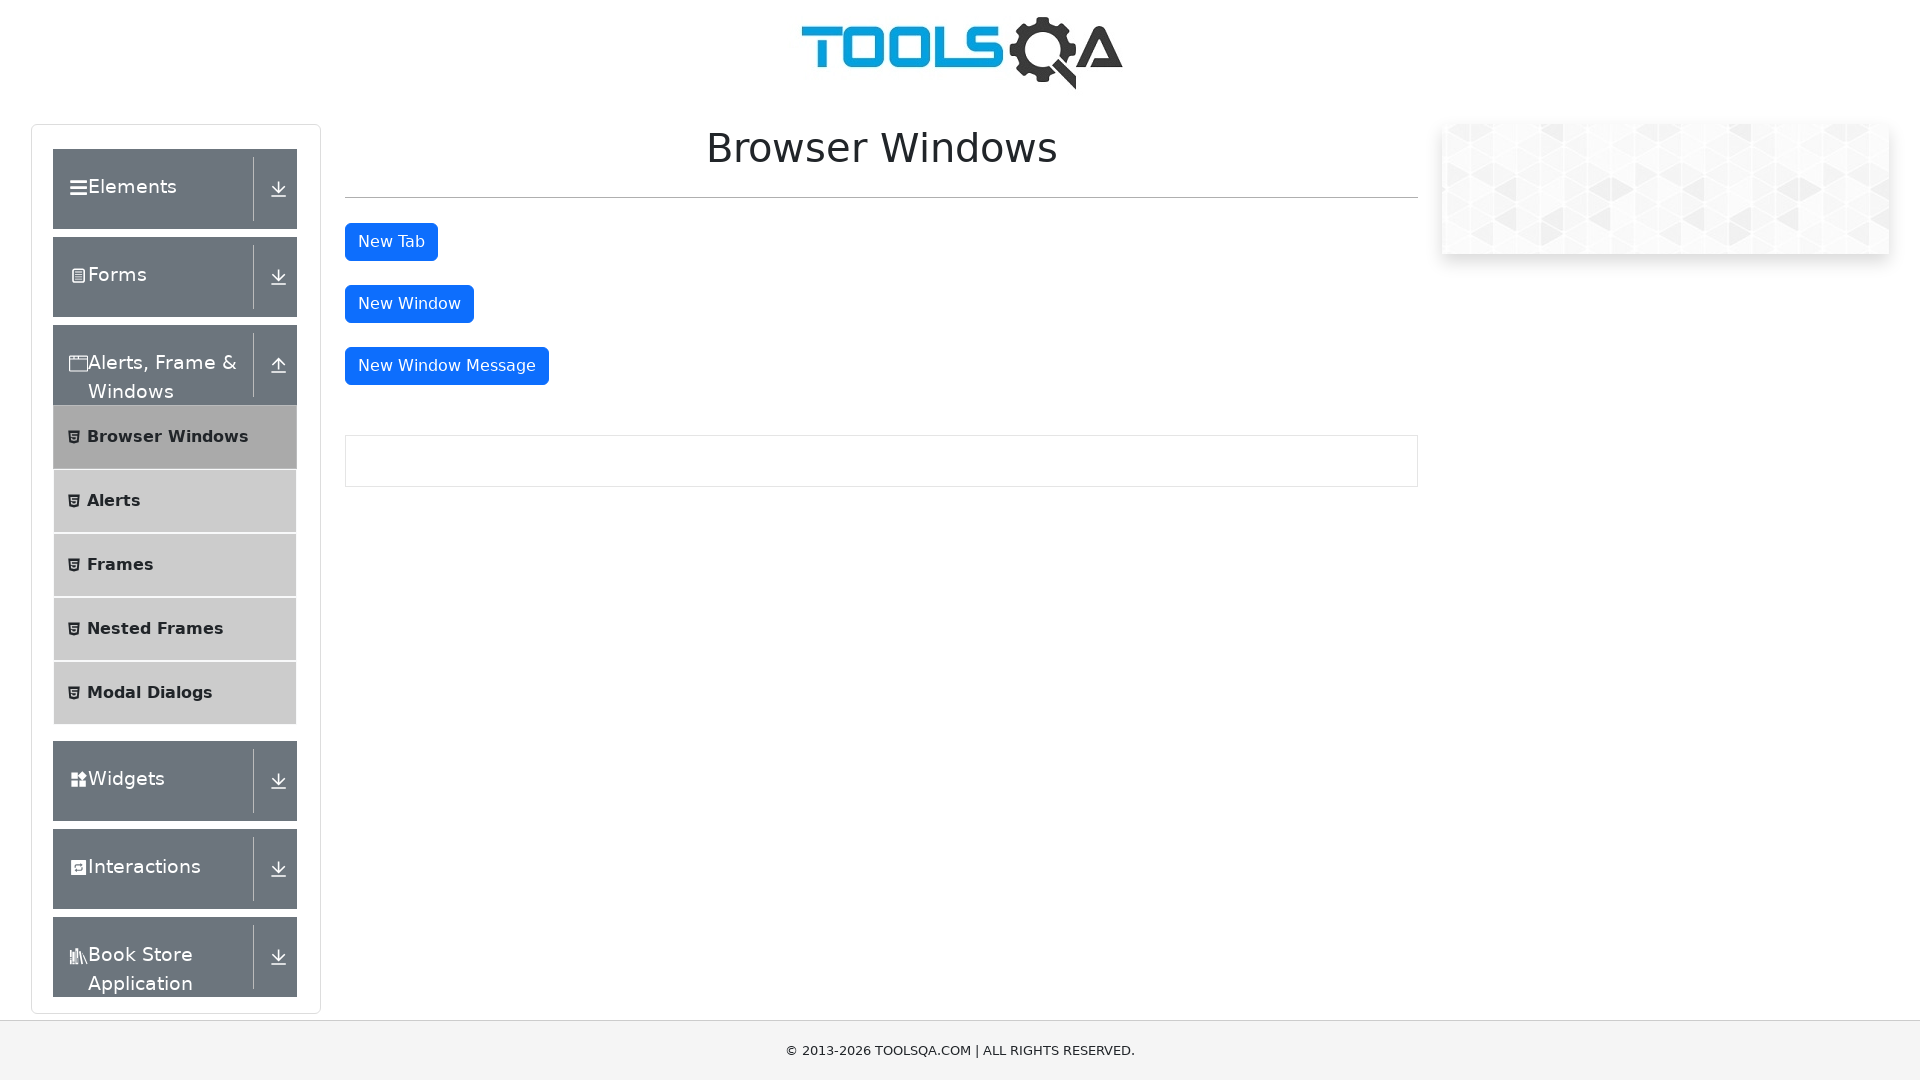

Clicked tab button to open new tab at (391, 242) on #tabButton
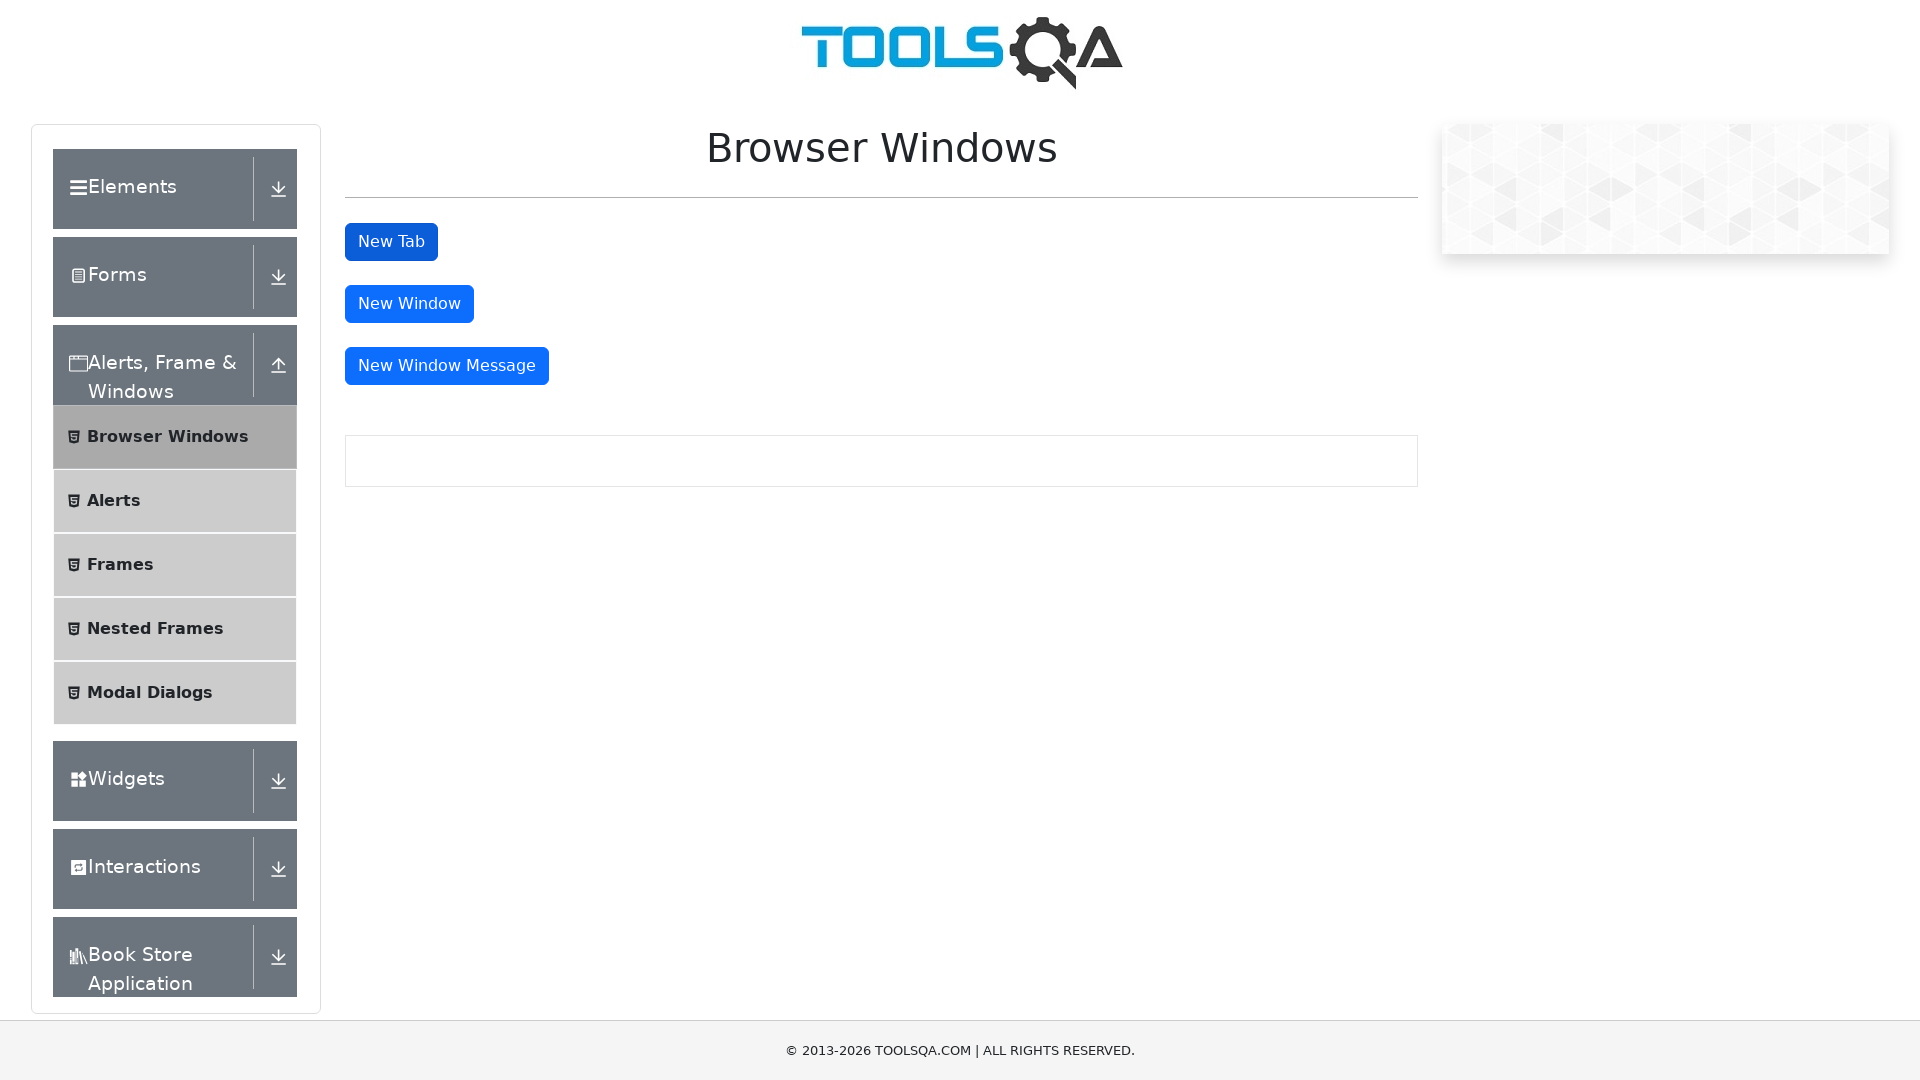

Captured new tab reference
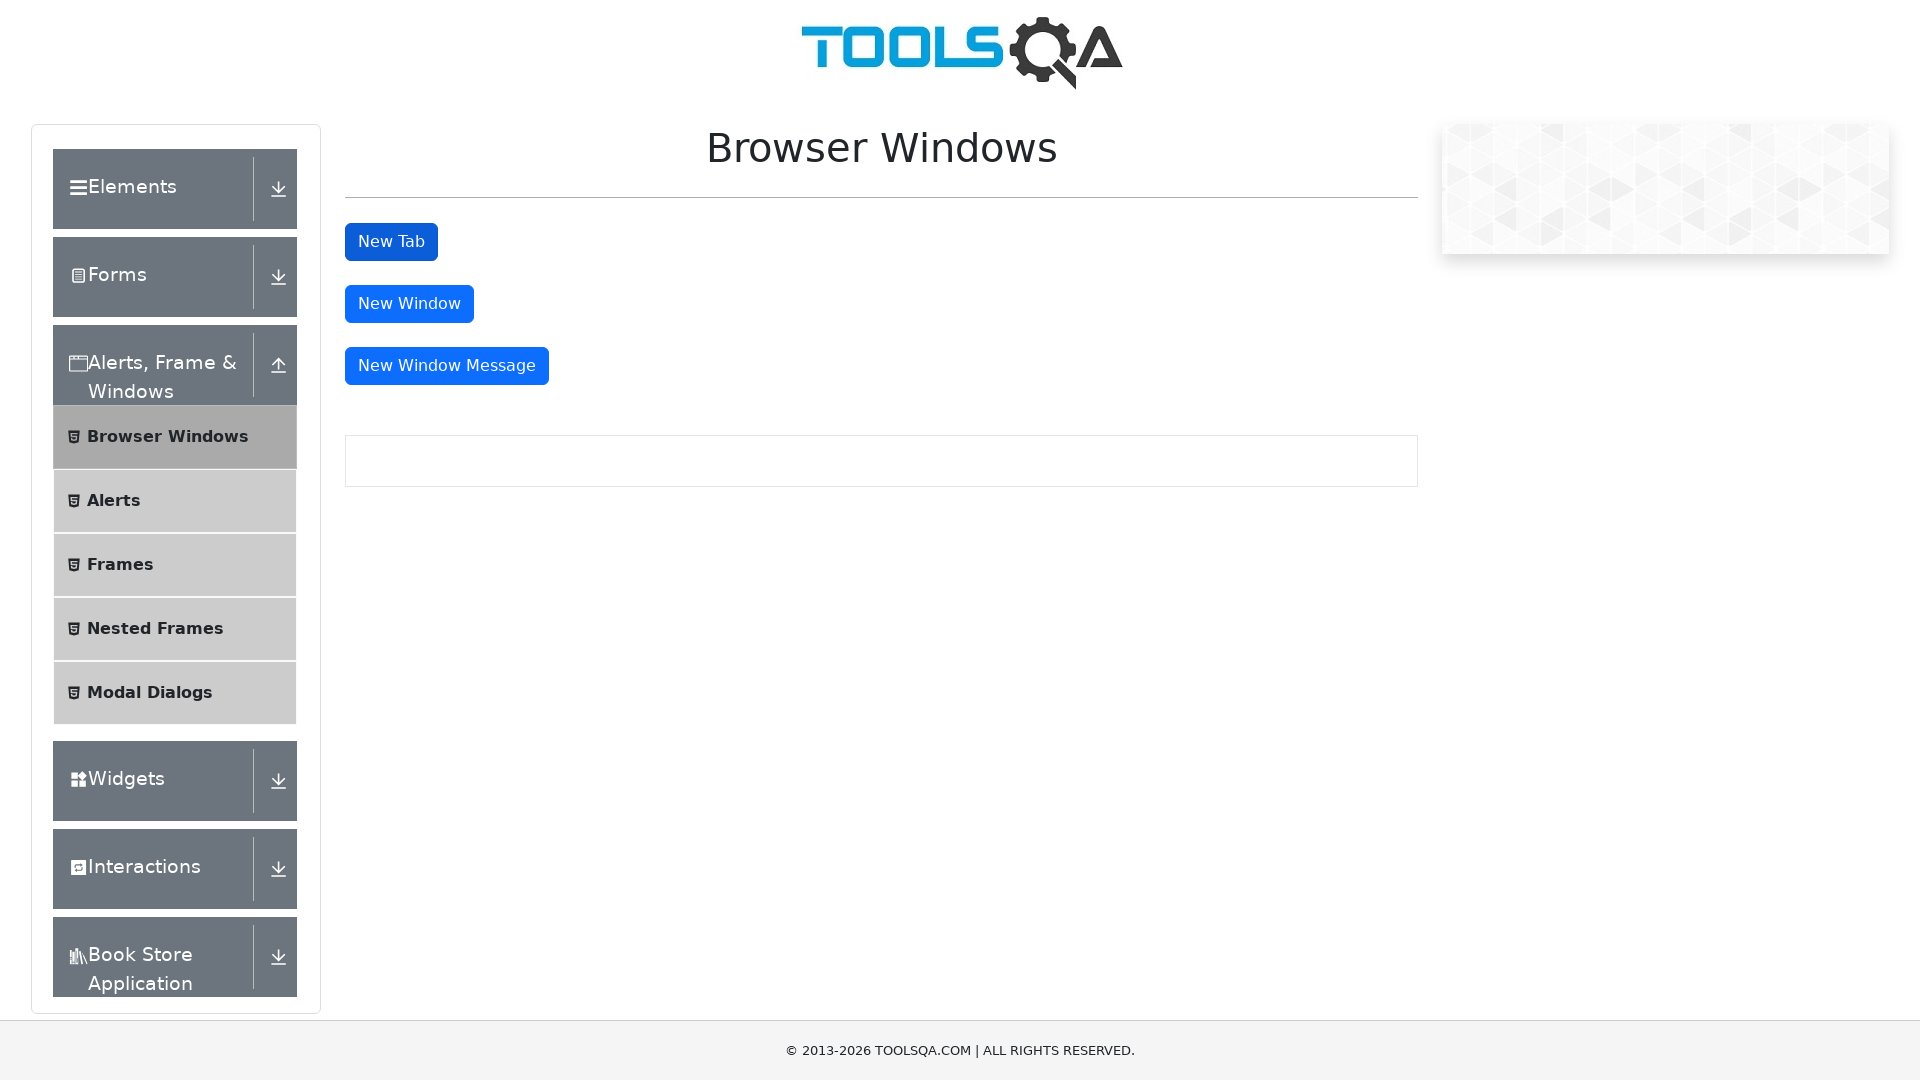

New tab page loaded completely
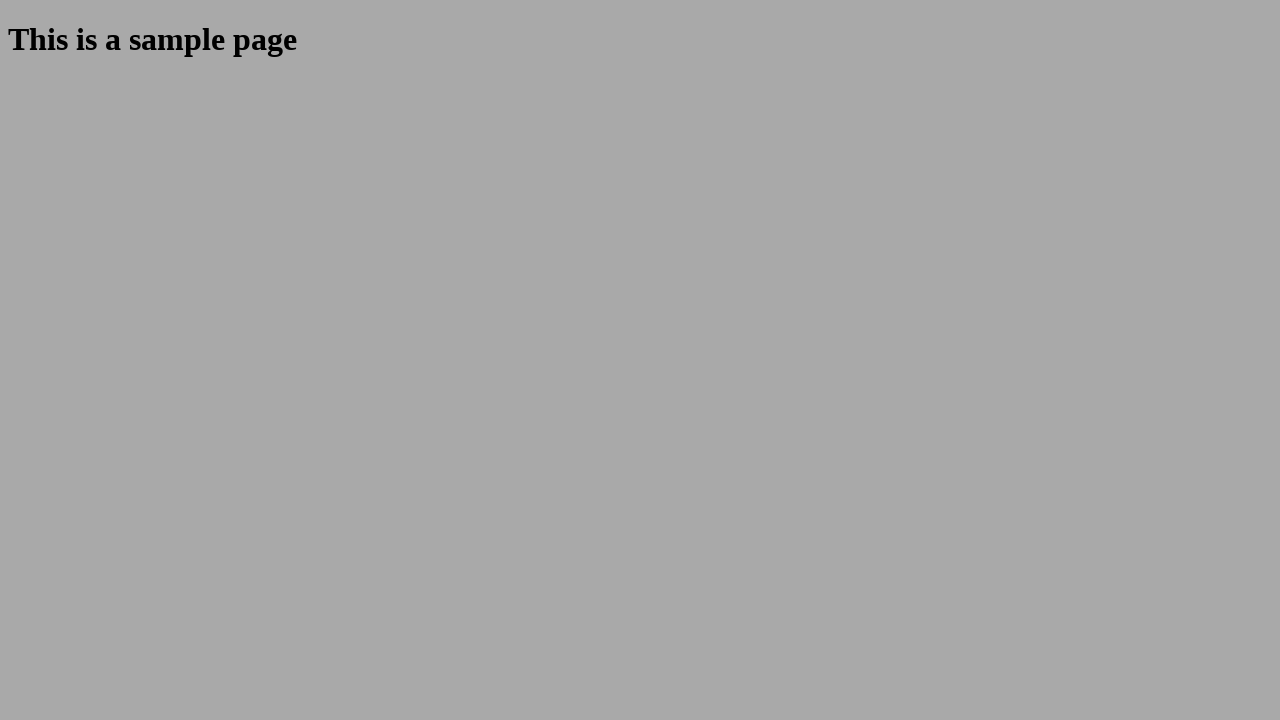

Verified sample heading text exists in new tab
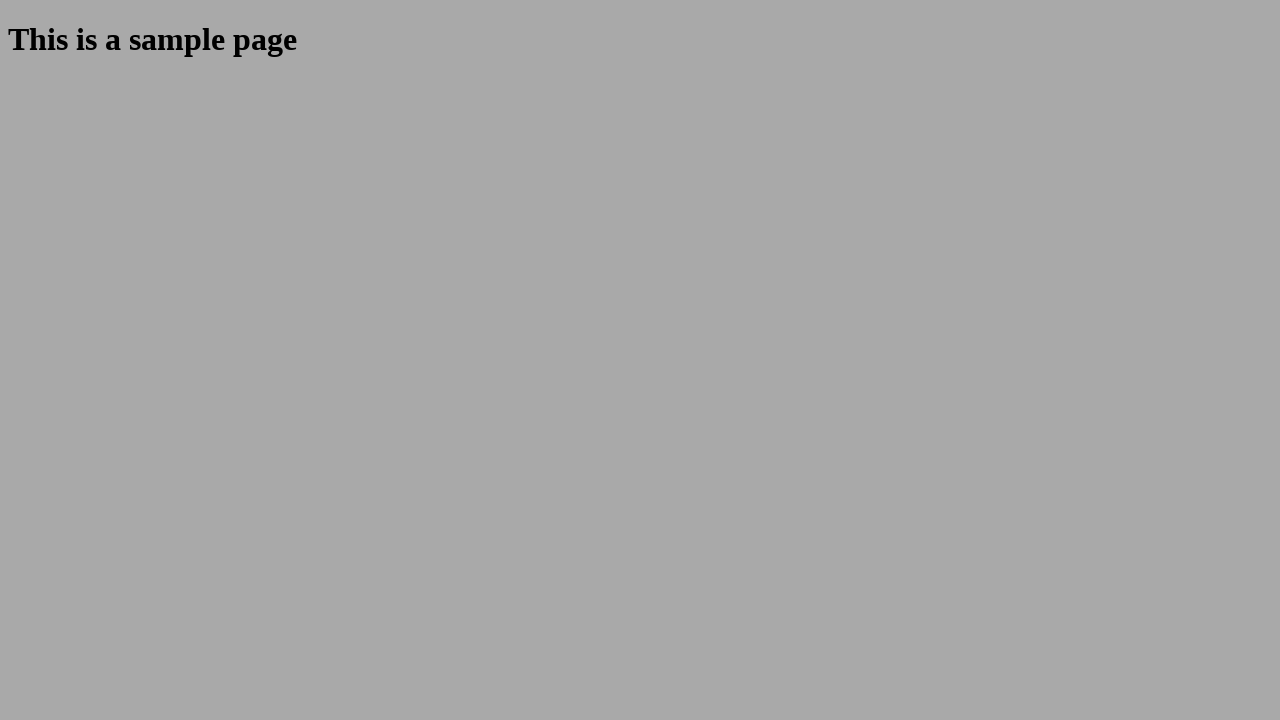

Closed the new tab
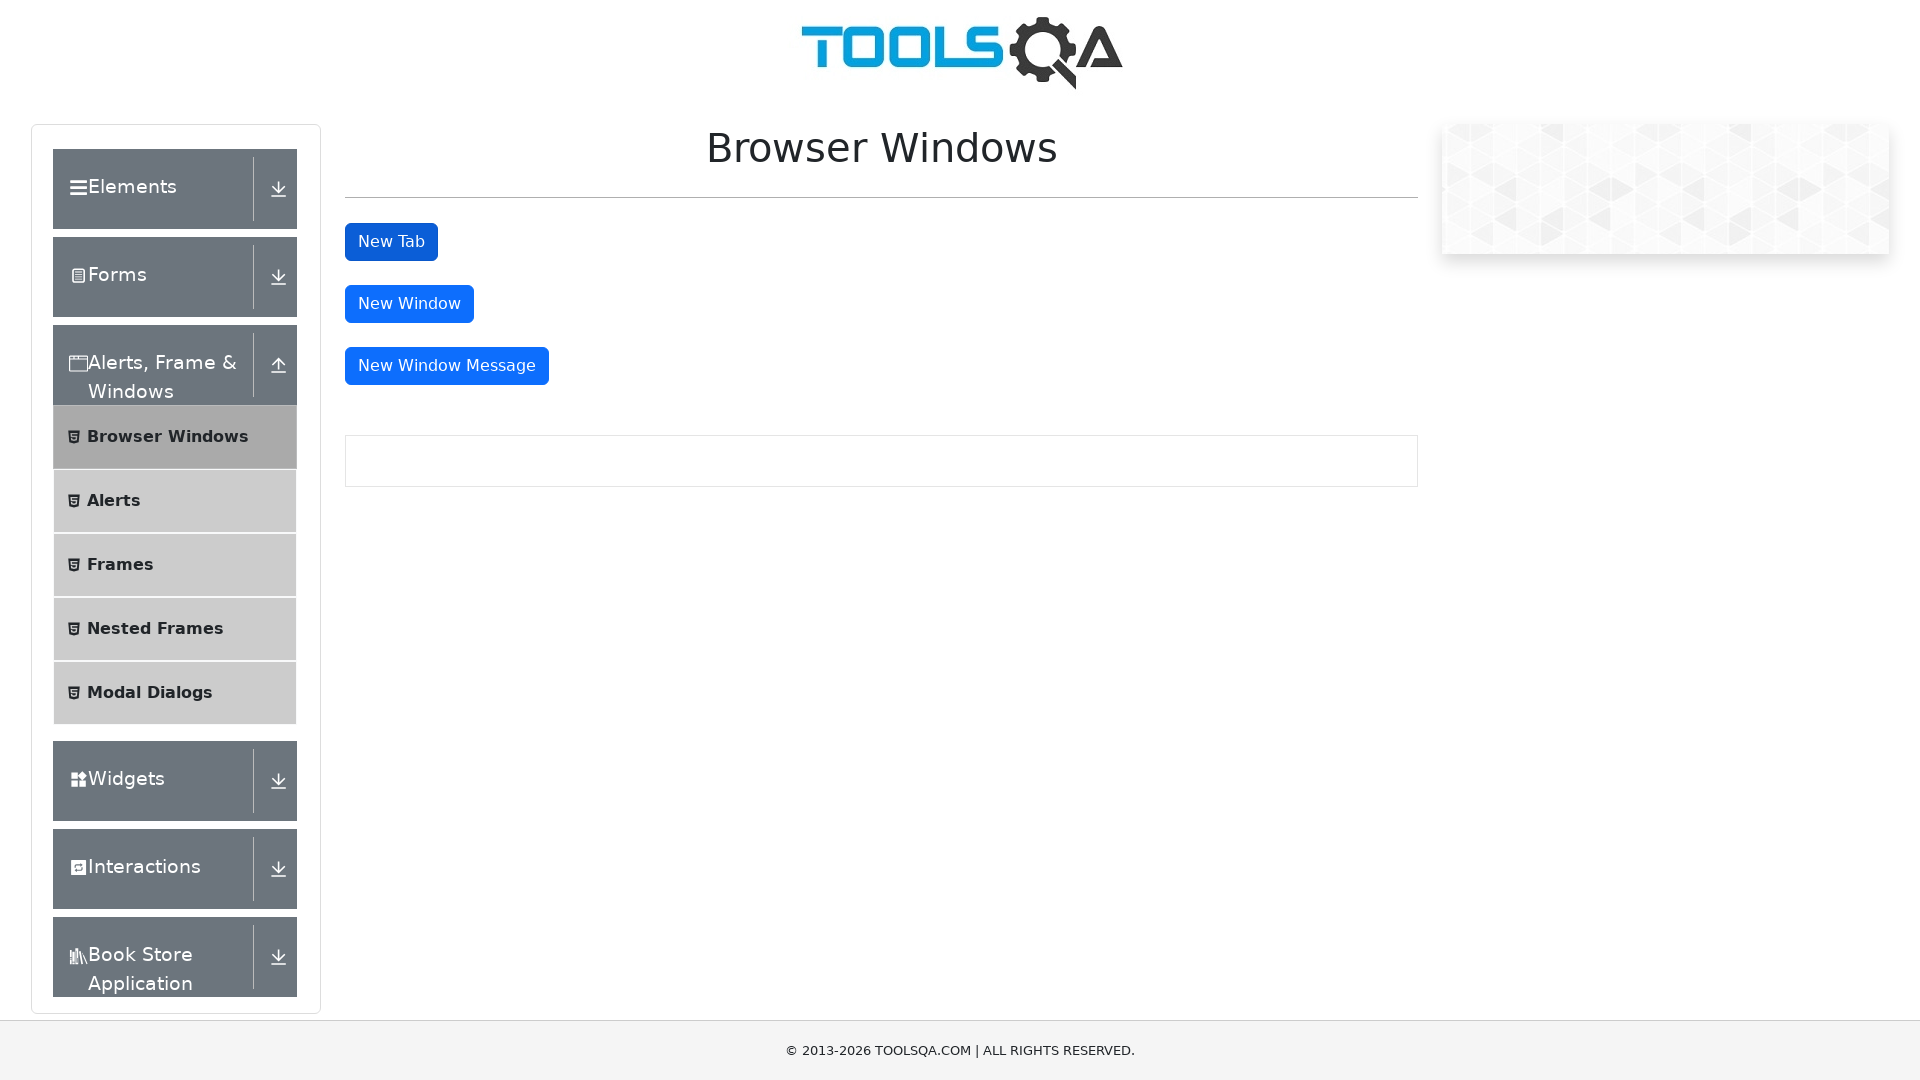

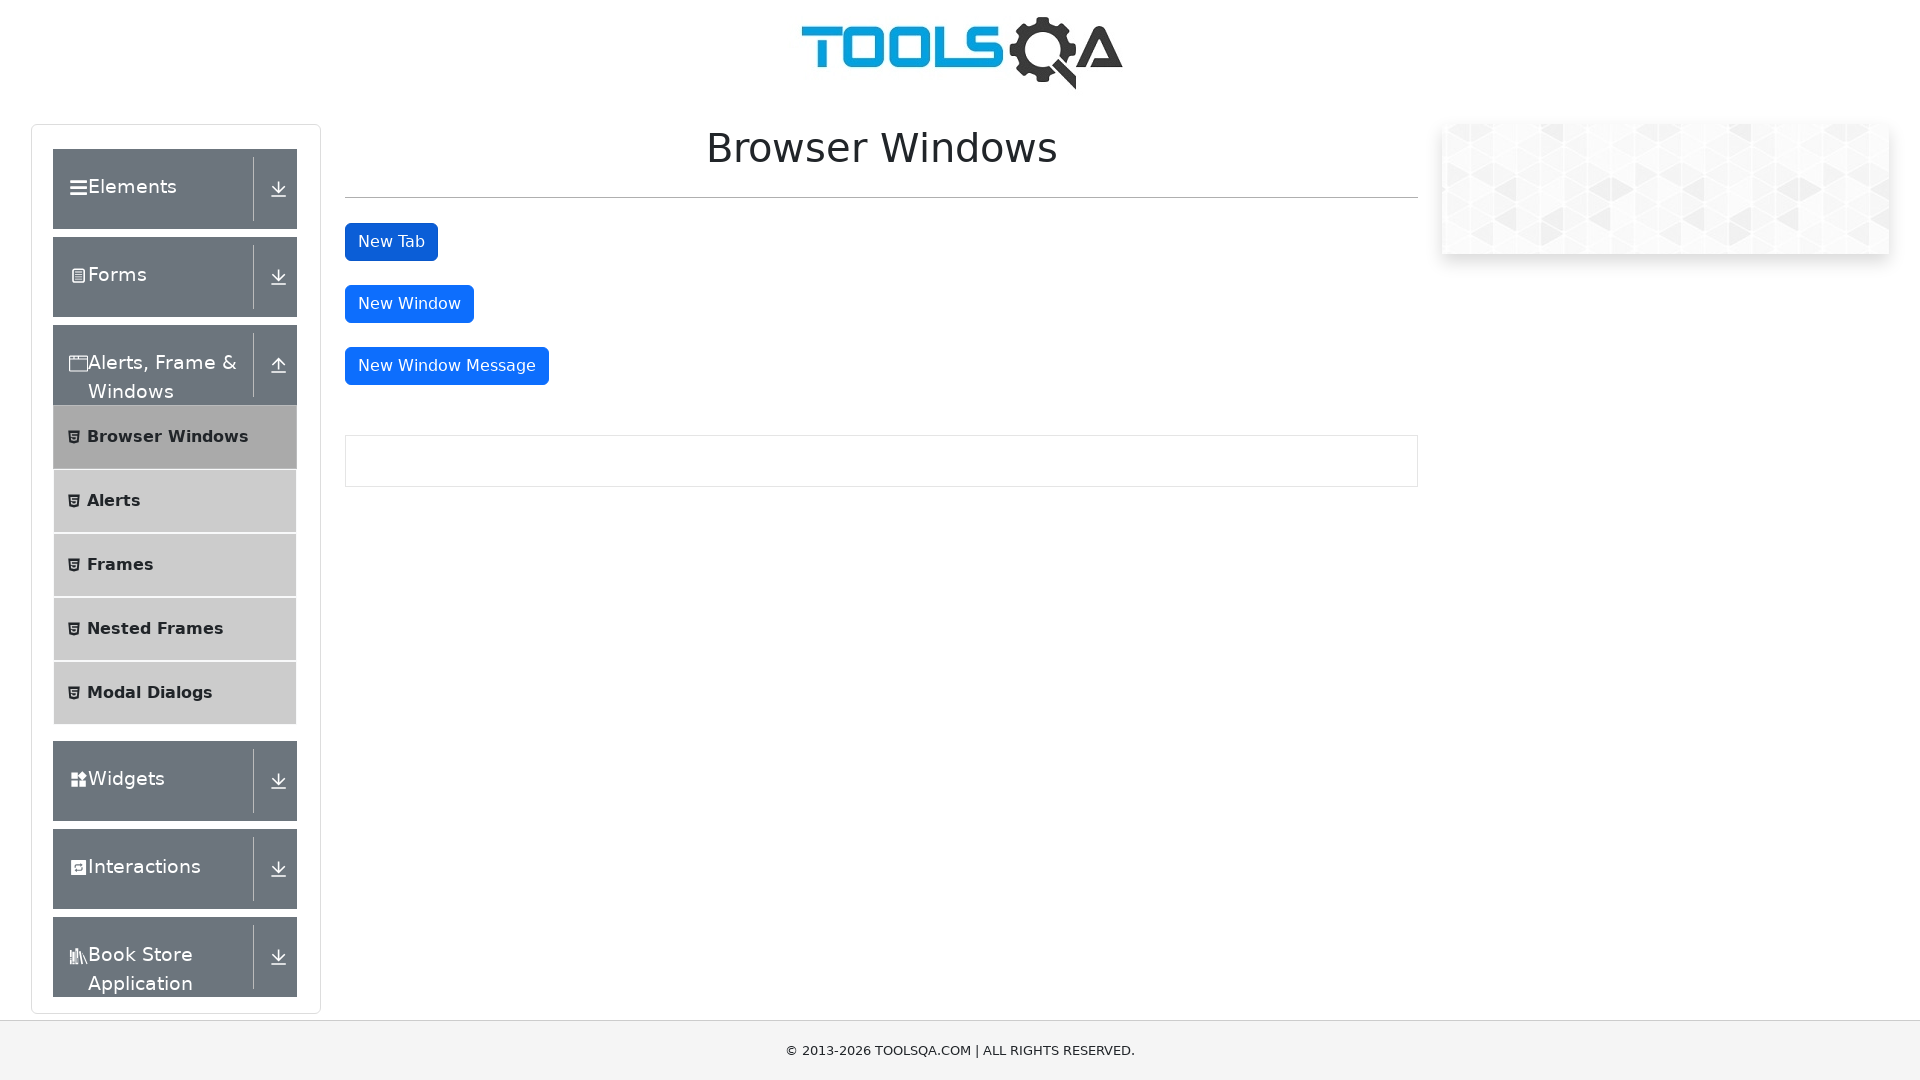